Tests dynamic loading functionality by clicking a start button and verifying that "Hello World!" text appears after the loading completes, using an adequate wait time.

Starting URL: https://automationfc.github.io/dynamic-loading/

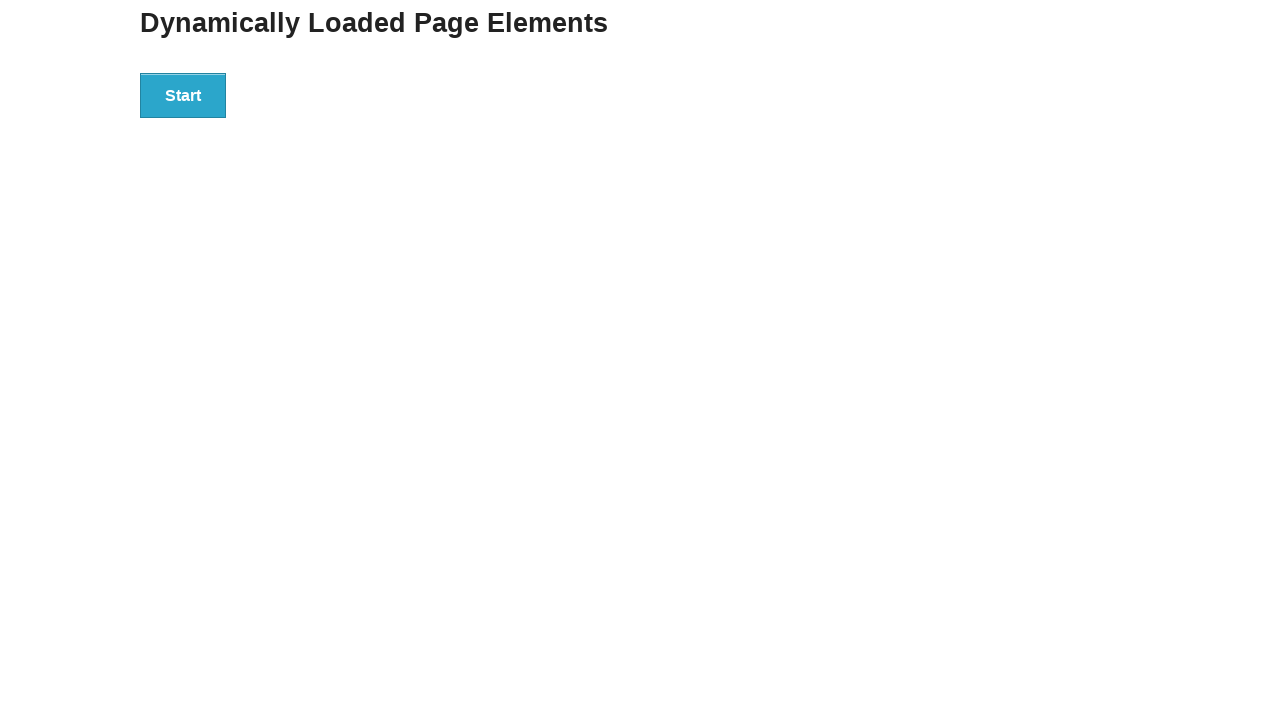

Clicked the start button to initiate dynamic loading at (183, 95) on div#start > button
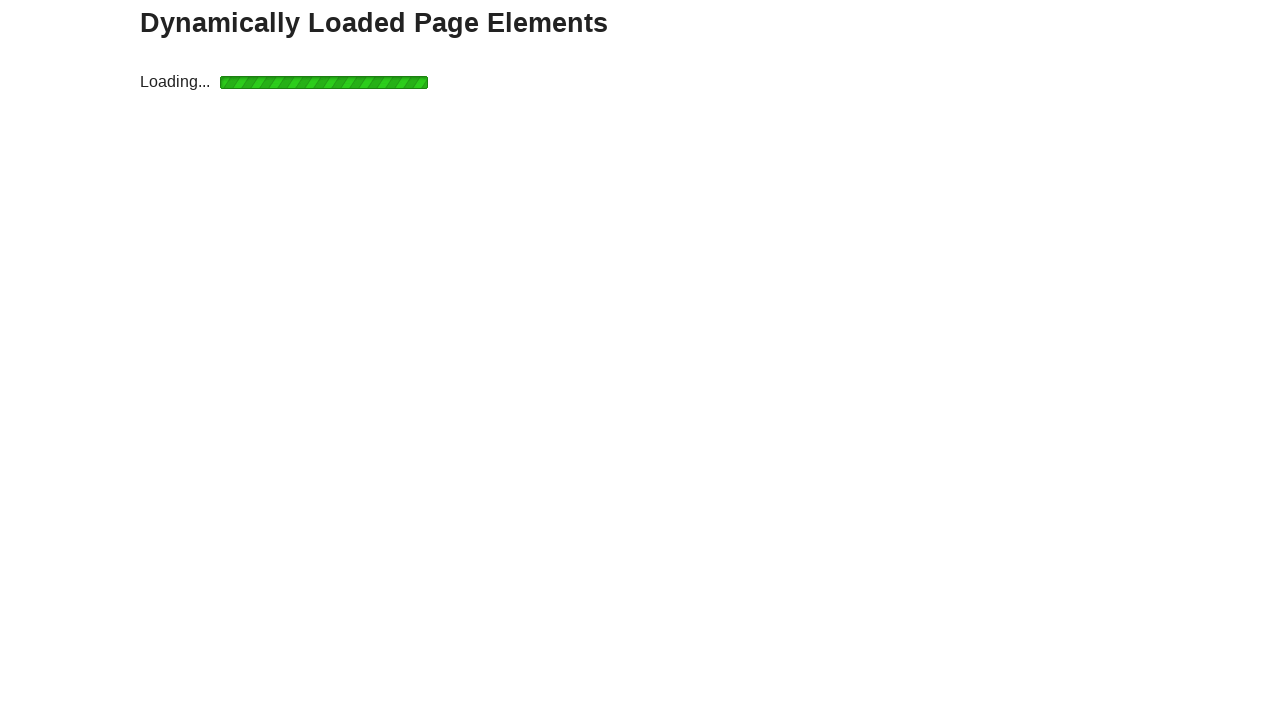

Waited for the finish text element to appear after loading completes
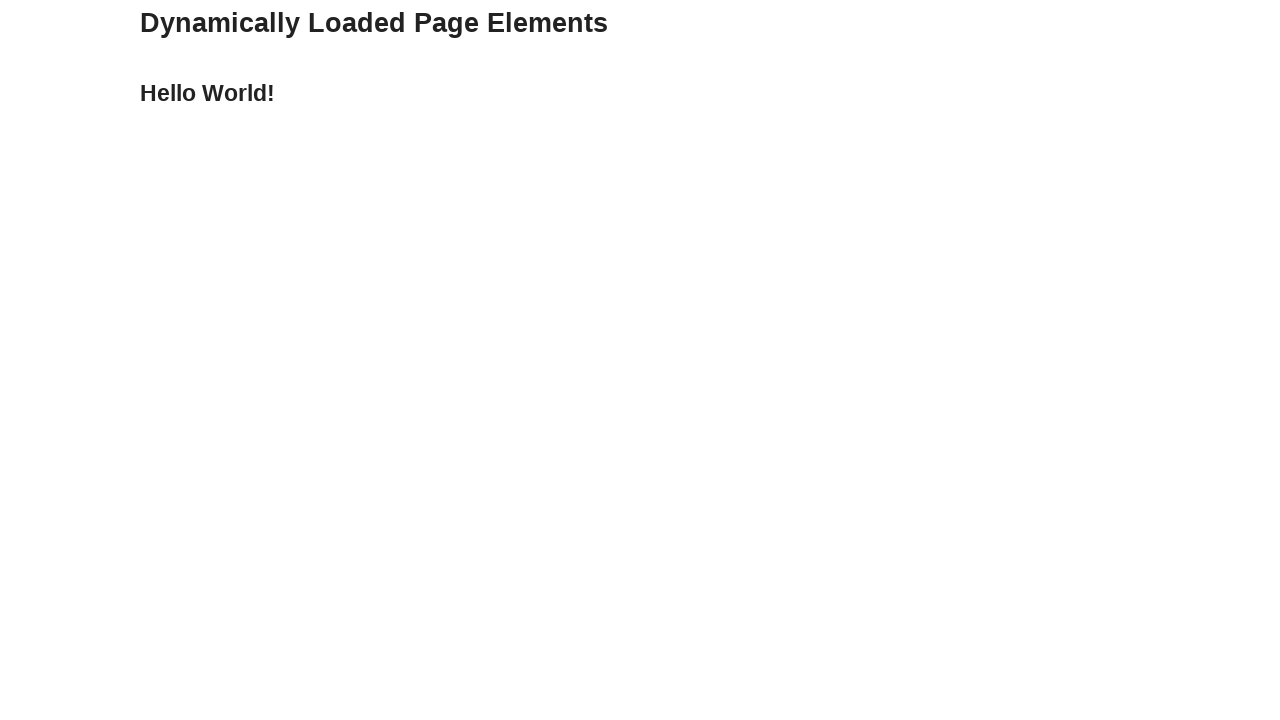

Verified that 'Hello World!' text appears in the finish element
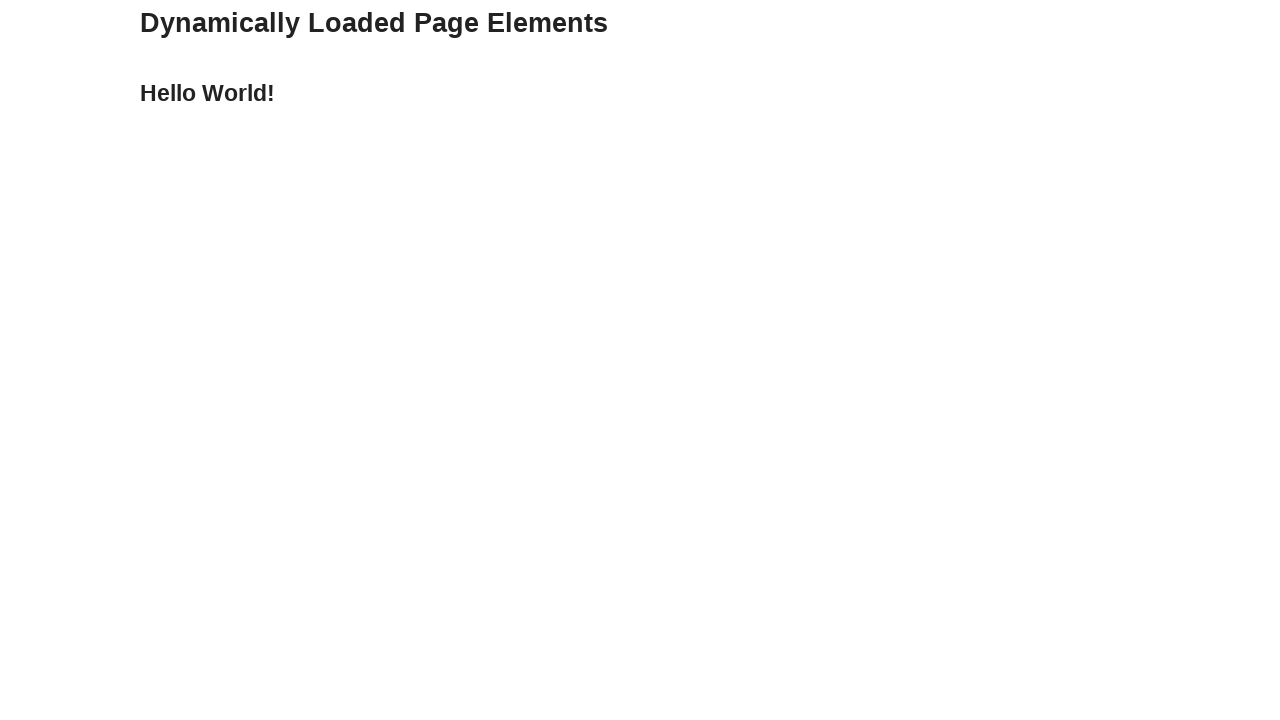

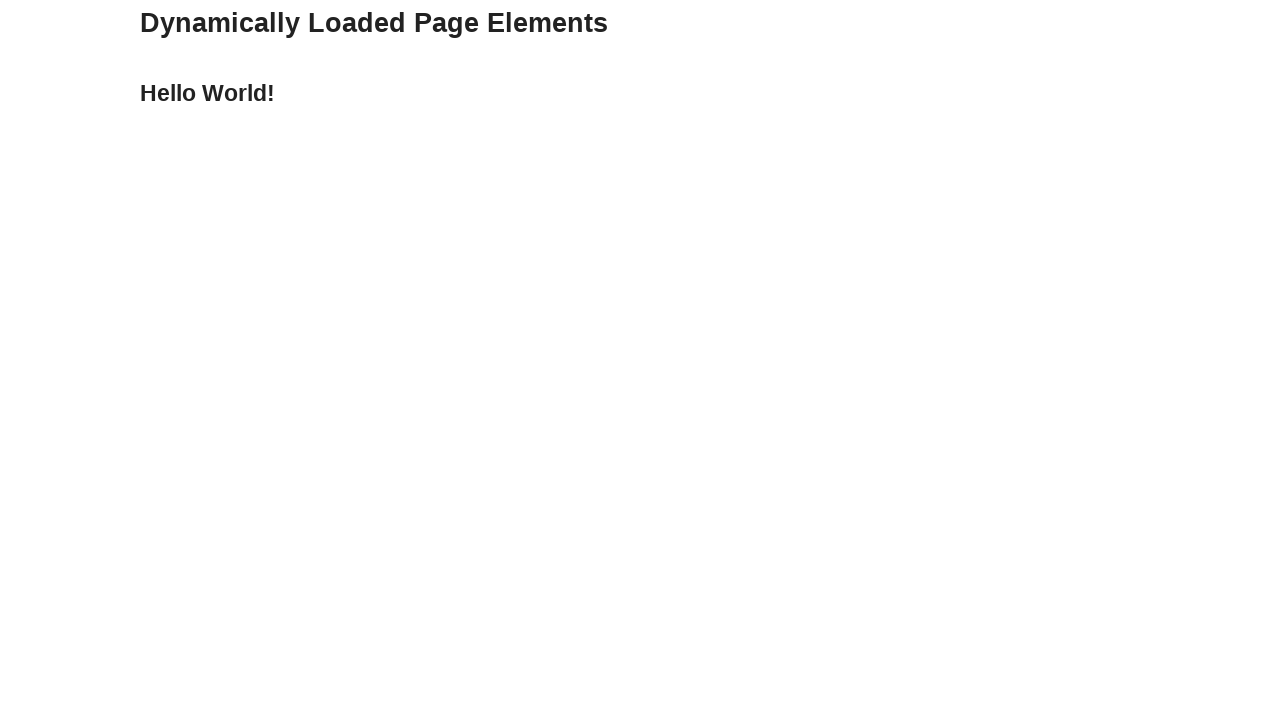